Tests filtering to display only active (non-completed) items

Starting URL: https://demo.playwright.dev/todomvc

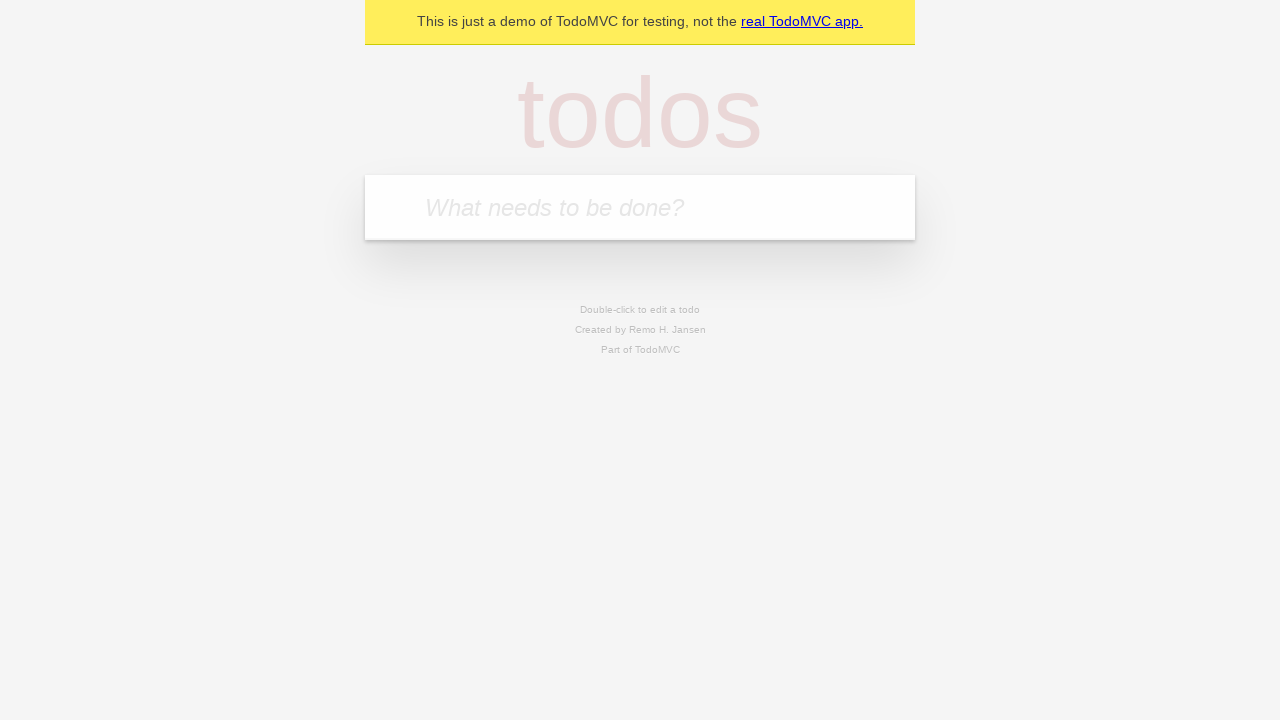

Filled new todo field with 'buy some cheese' on .new-todo
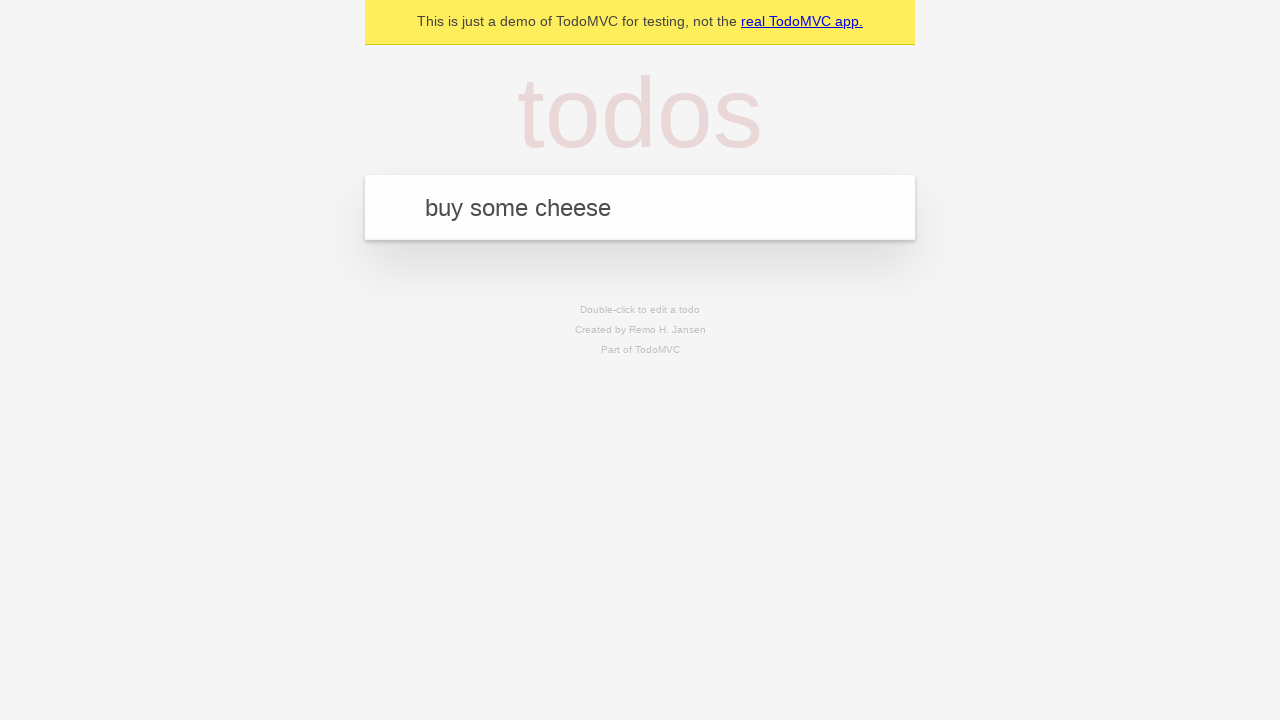

Pressed Enter to create first todo item on .new-todo
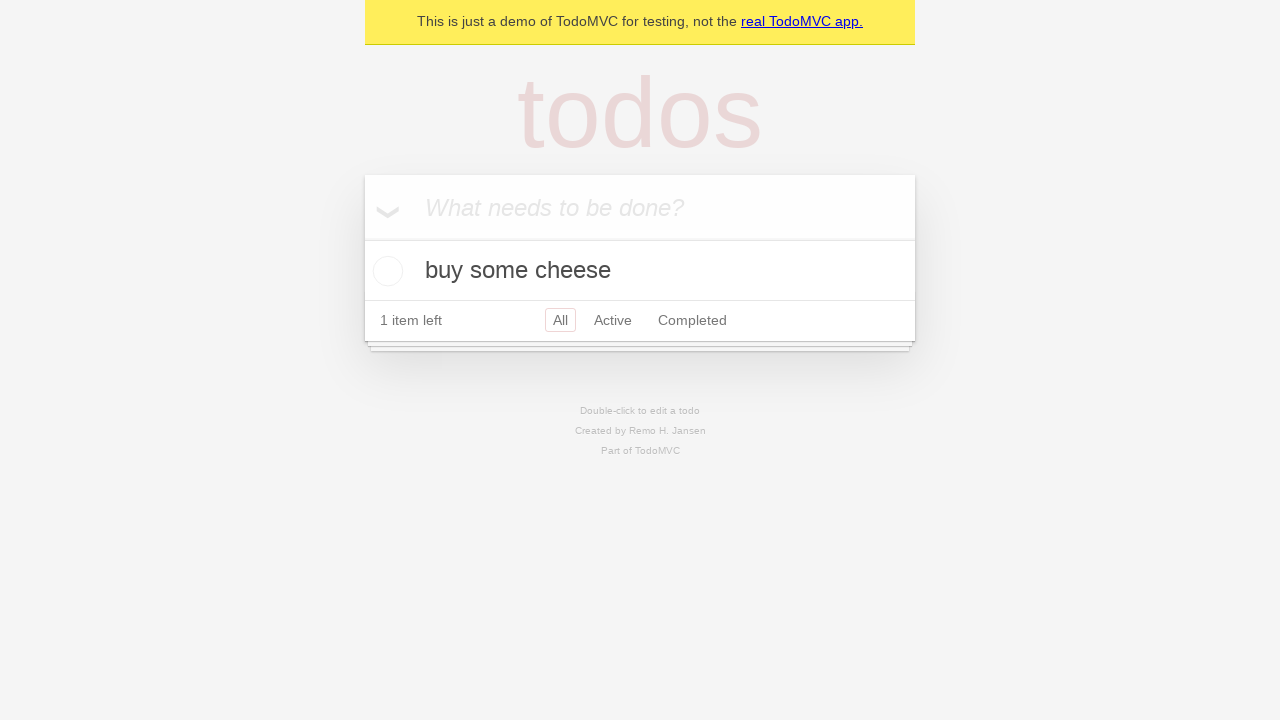

Filled new todo field with 'feed the cat' on .new-todo
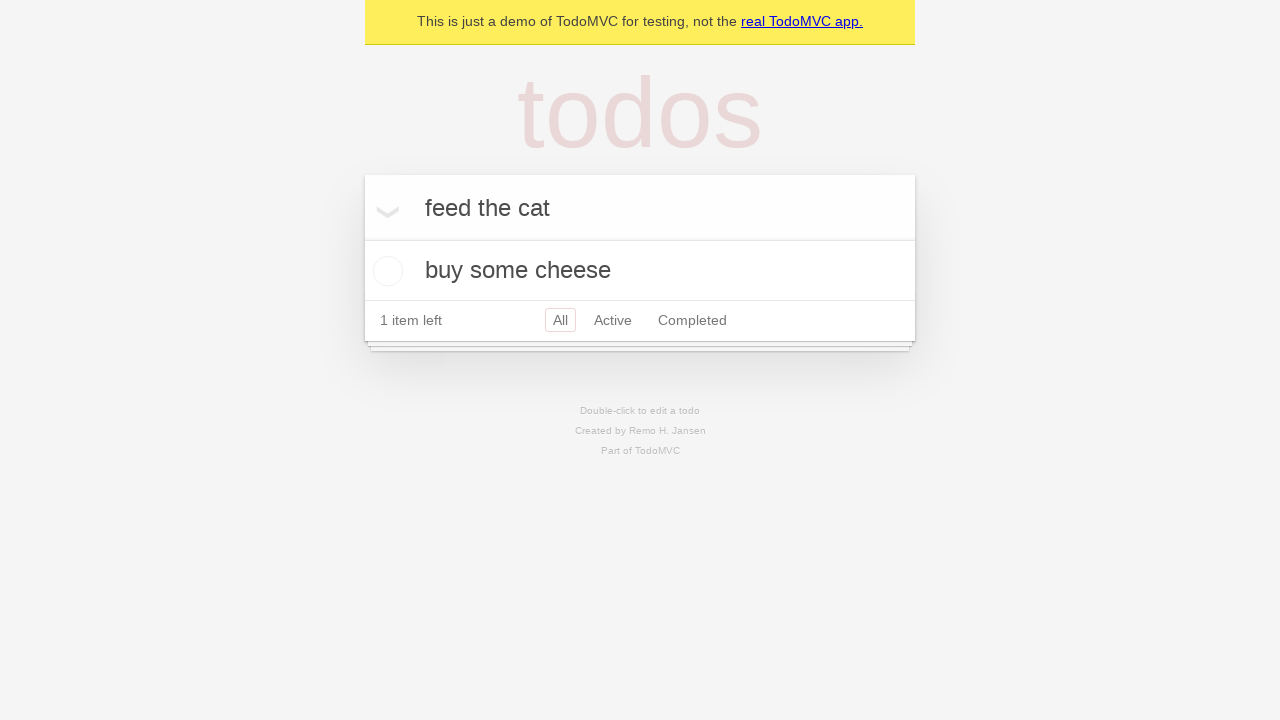

Pressed Enter to create second todo item on .new-todo
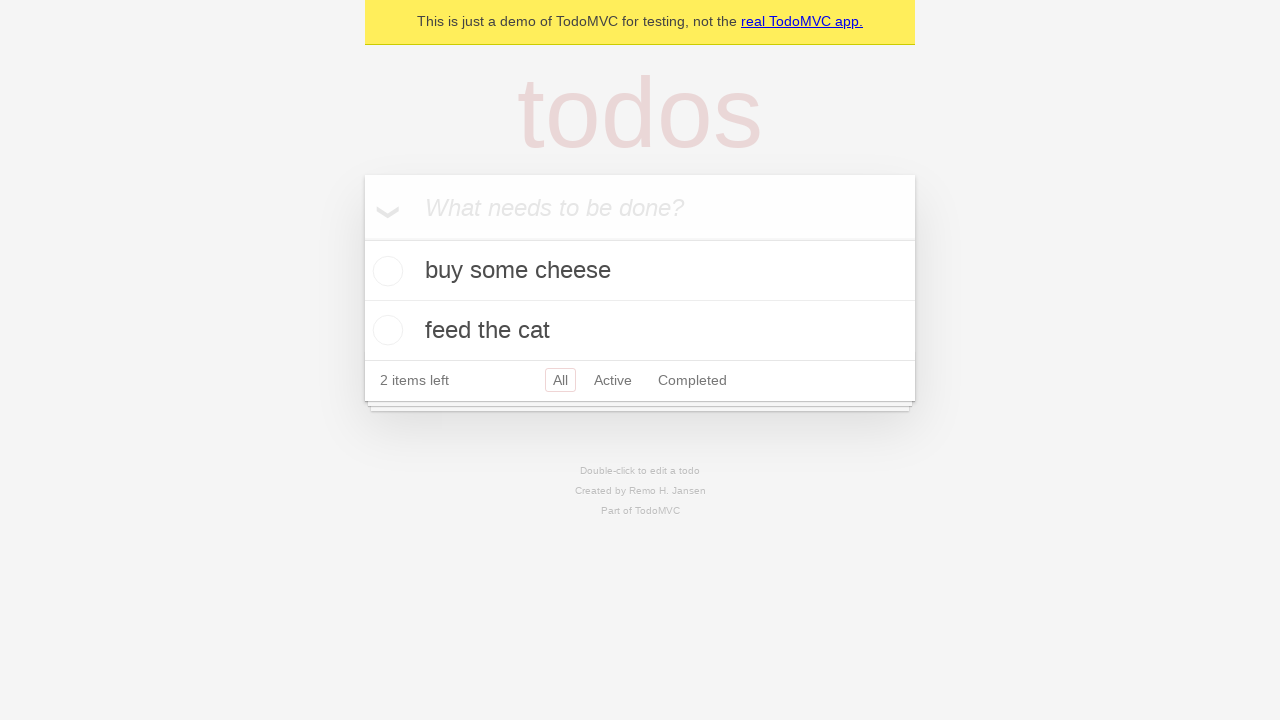

Filled new todo field with 'book a doctors appointment' on .new-todo
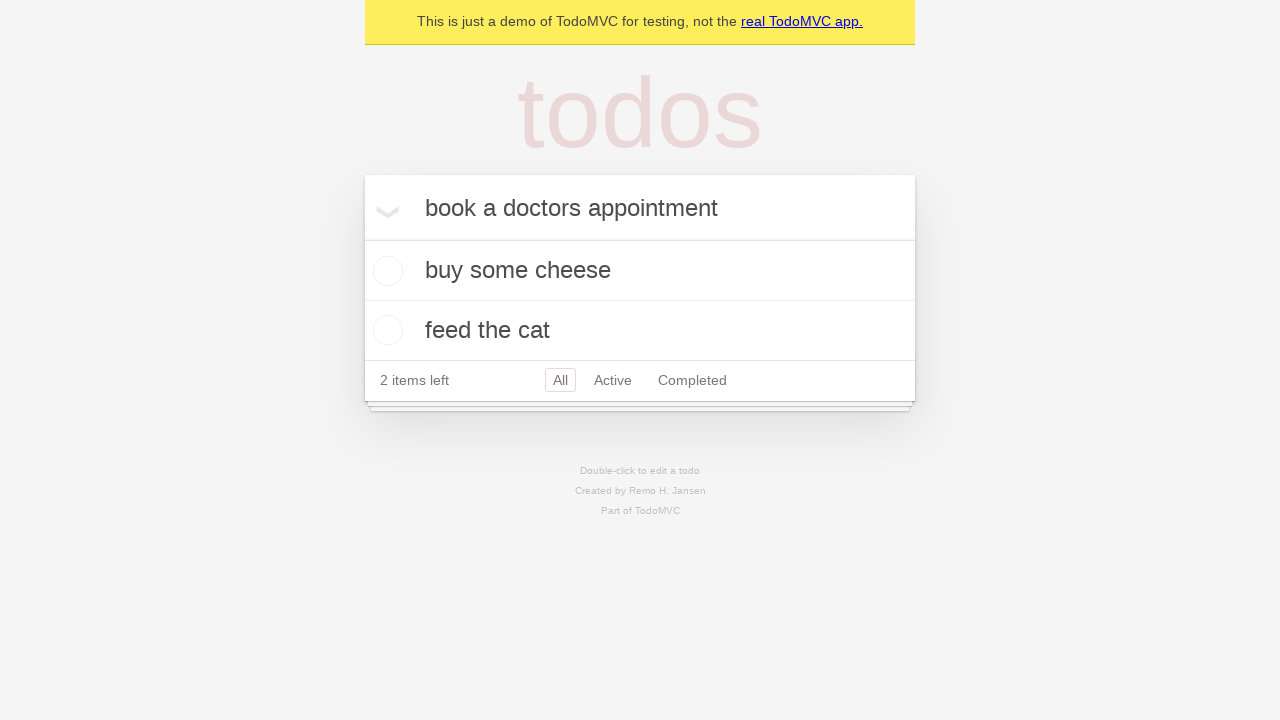

Pressed Enter to create third todo item on .new-todo
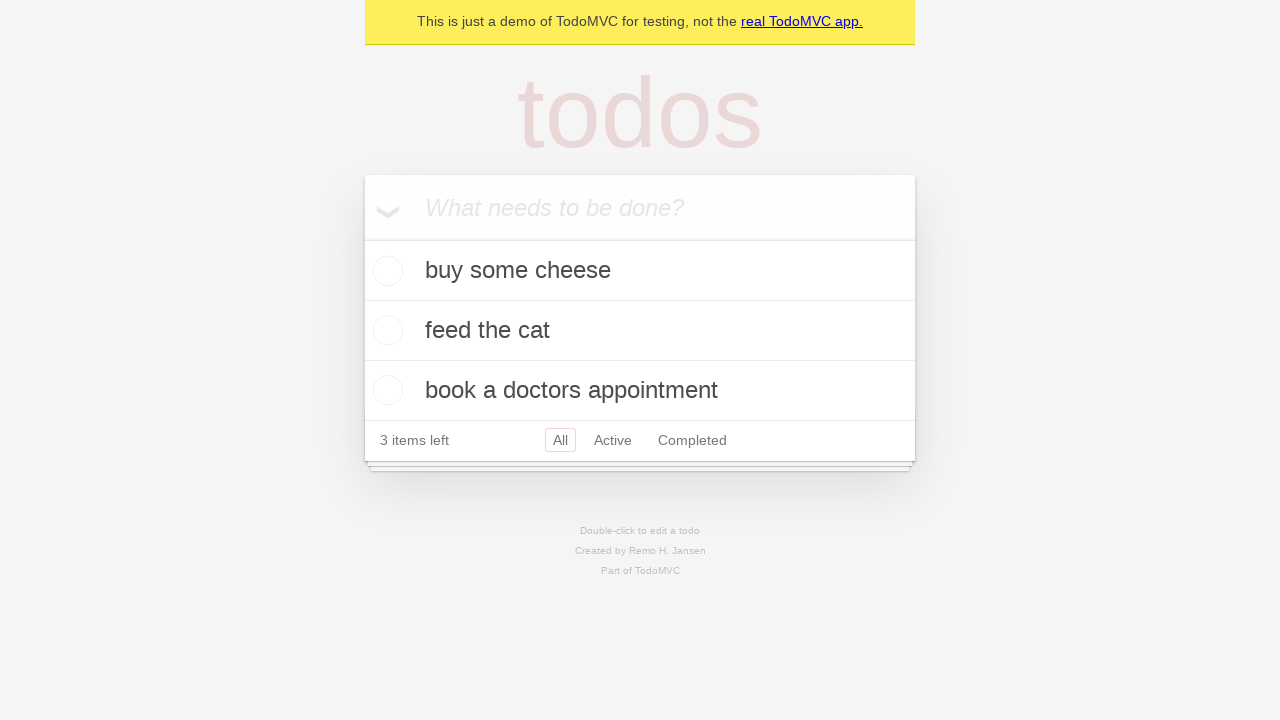

All three todo items have been created and are visible
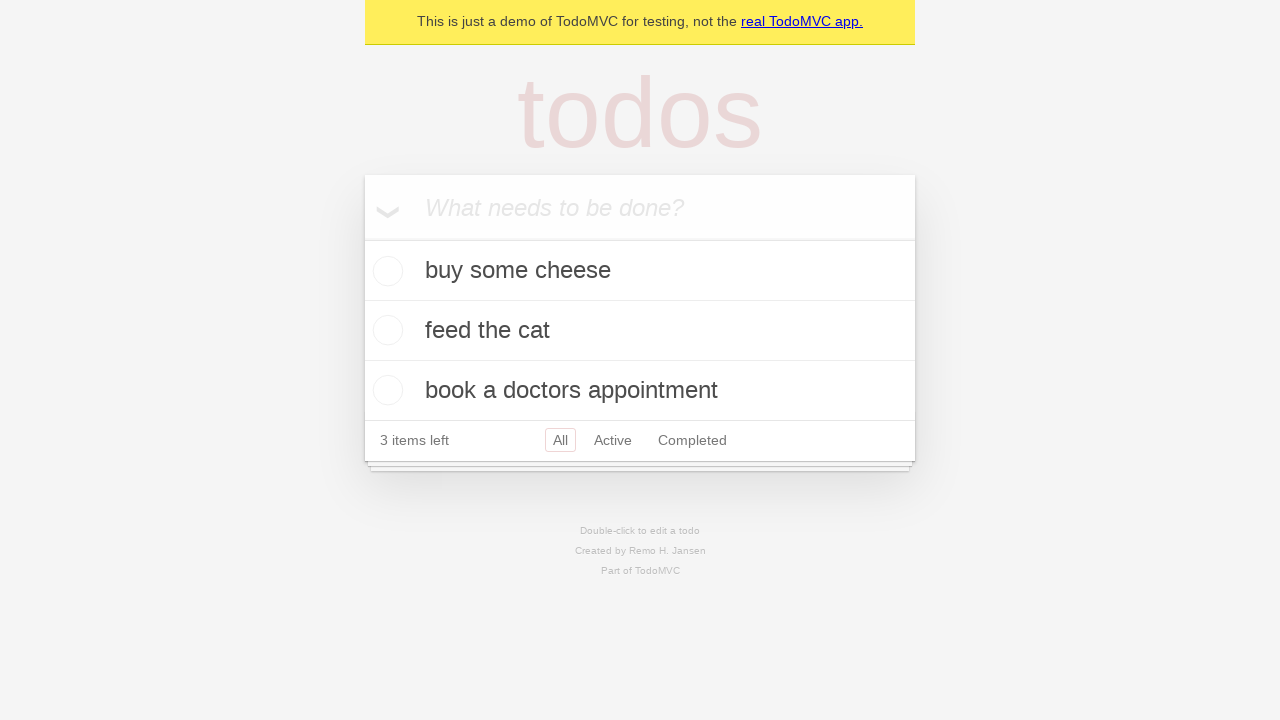

Checked the second todo item to mark it as completed at (385, 330) on .todo-list li .toggle >> nth=1
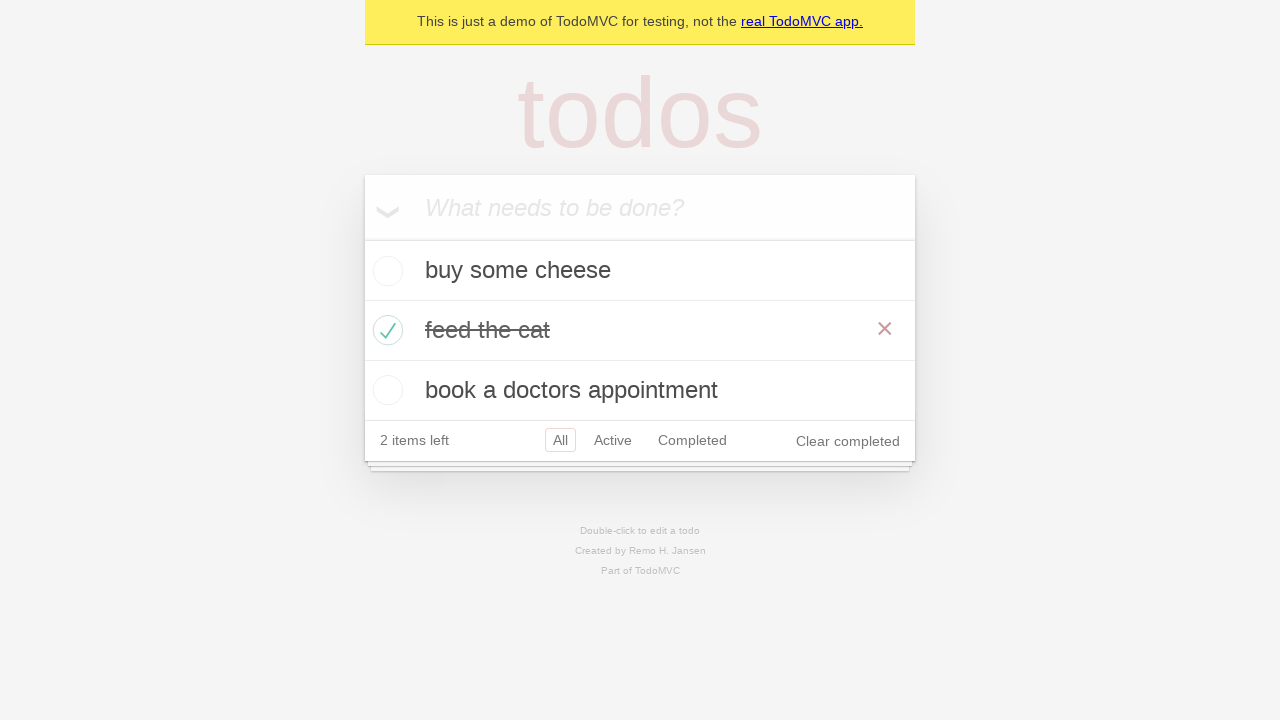

Clicked Active filter to display only non-completed items at (613, 440) on .filters >> text=Active
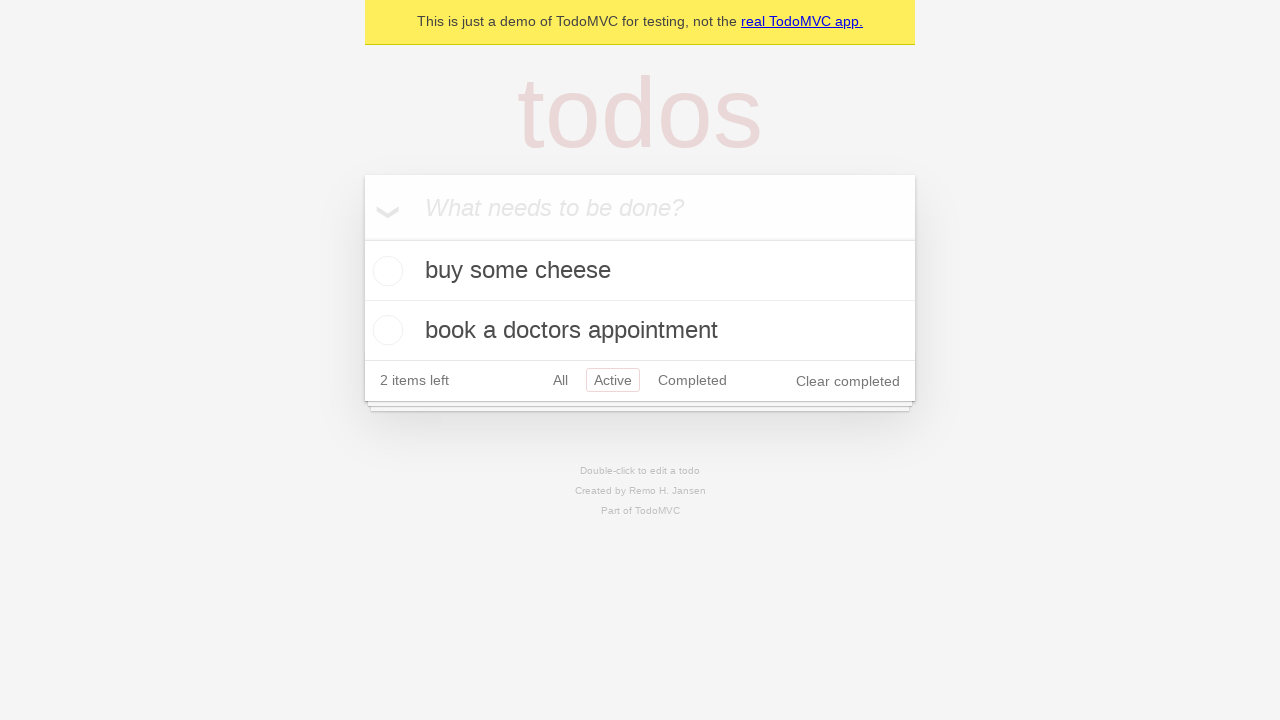

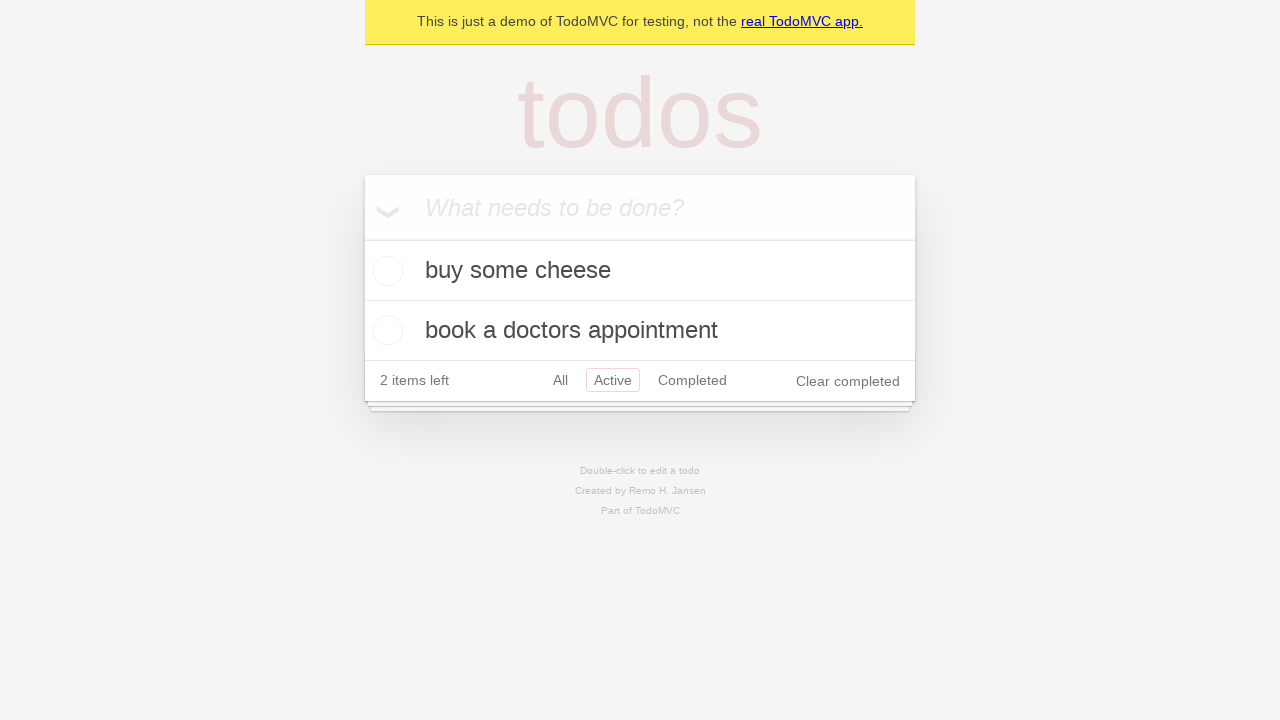